Navigates to the Super Taikyu live timing page and verifies that the timing table element is present and loaded.

Starting URL: https://www.supertaikyu.live/timings/

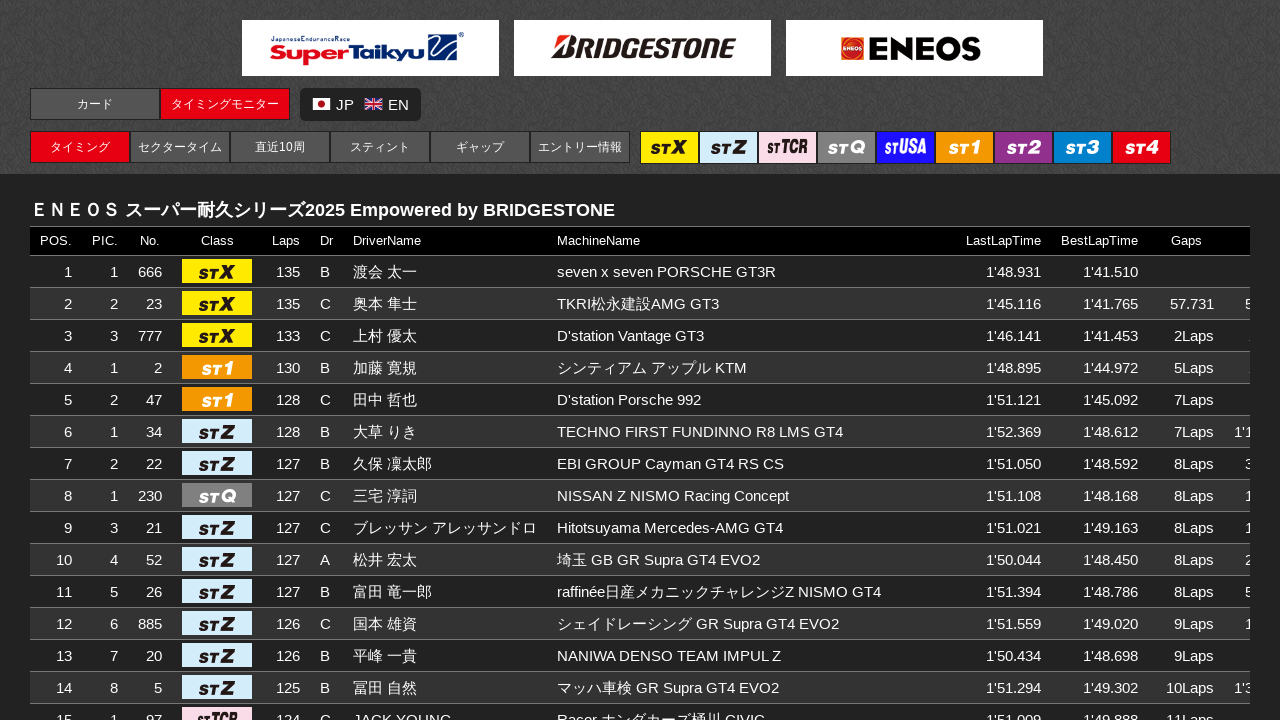

Navigated to Super Taikyu live timing page
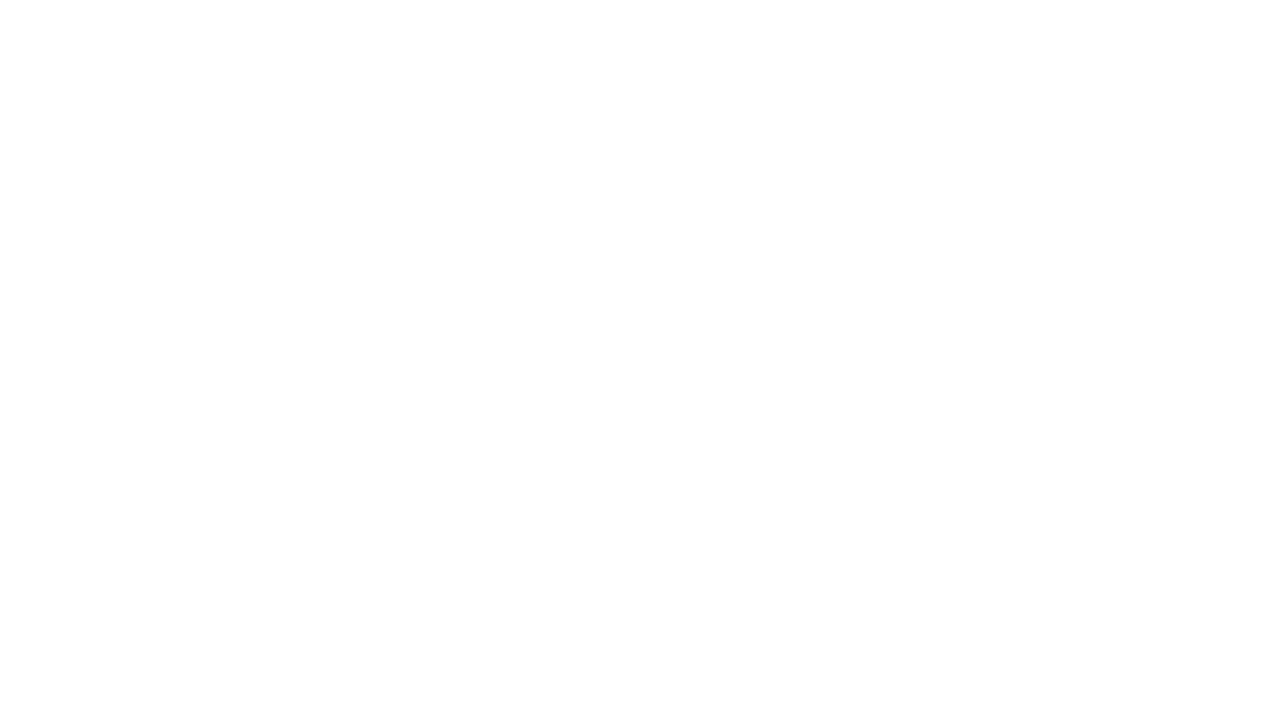

Timing table element is present and loaded
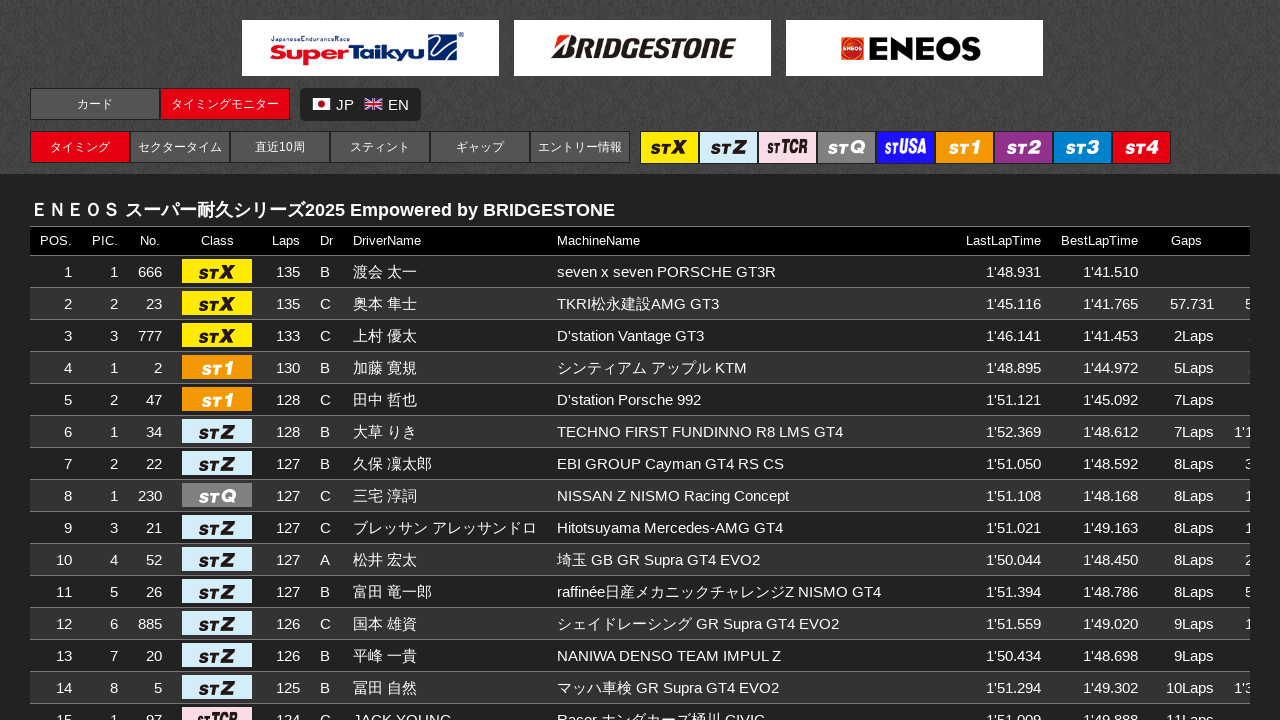

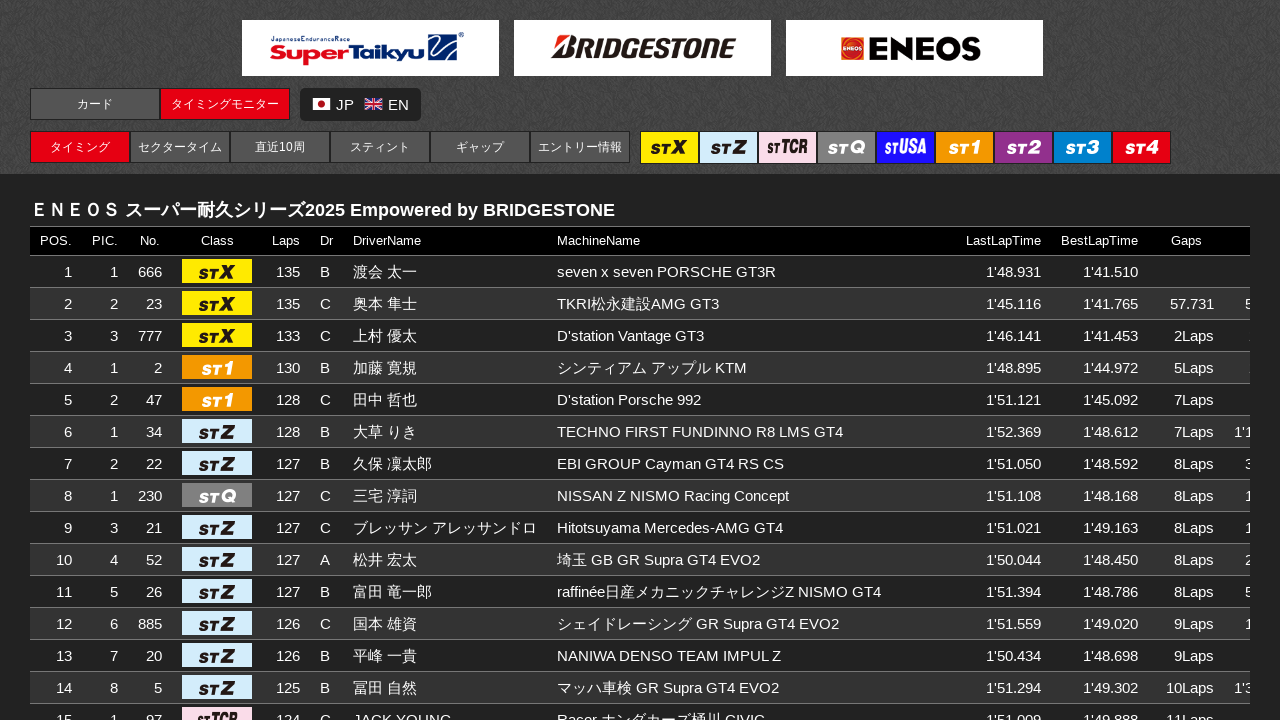